Tests jQuery UI selectmenu widget by interacting with multiple dropdown menus - selecting speed, salutation, and number options from custom styled select elements within an iframe.

Starting URL: https://jqueryui.com/selectmenu/

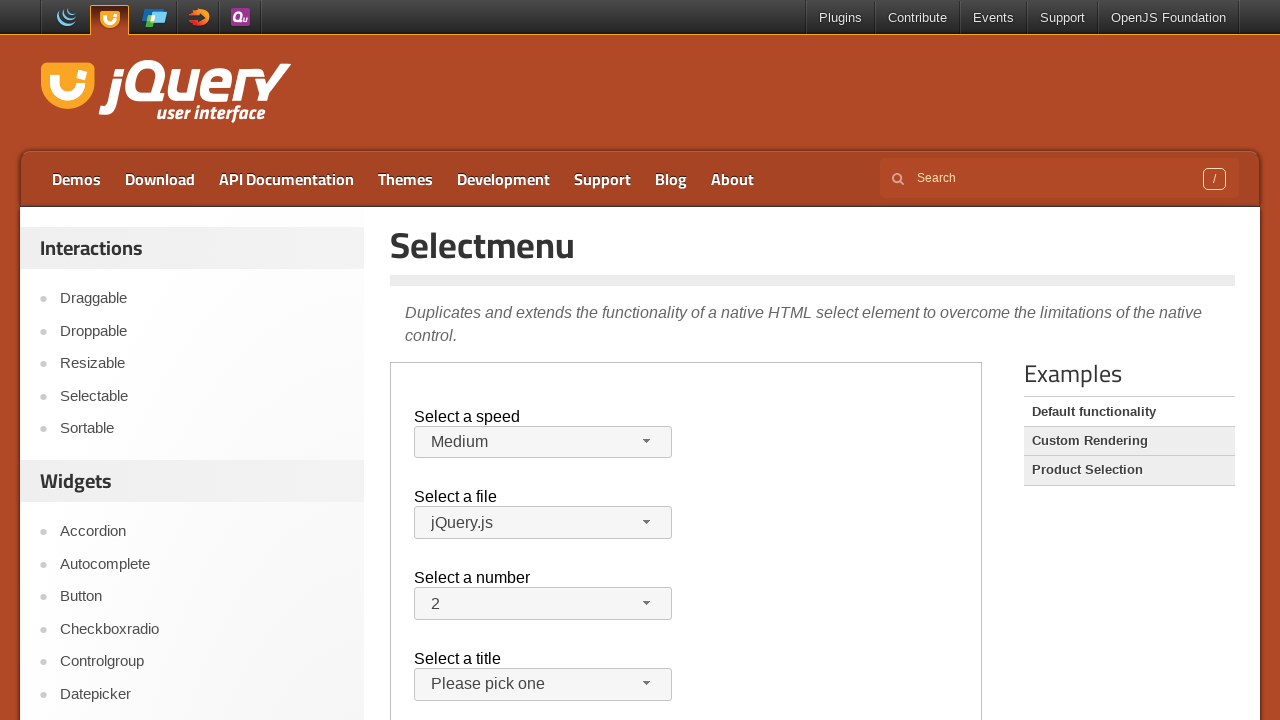

Located iframe containing jQuery UI selectmenu demo
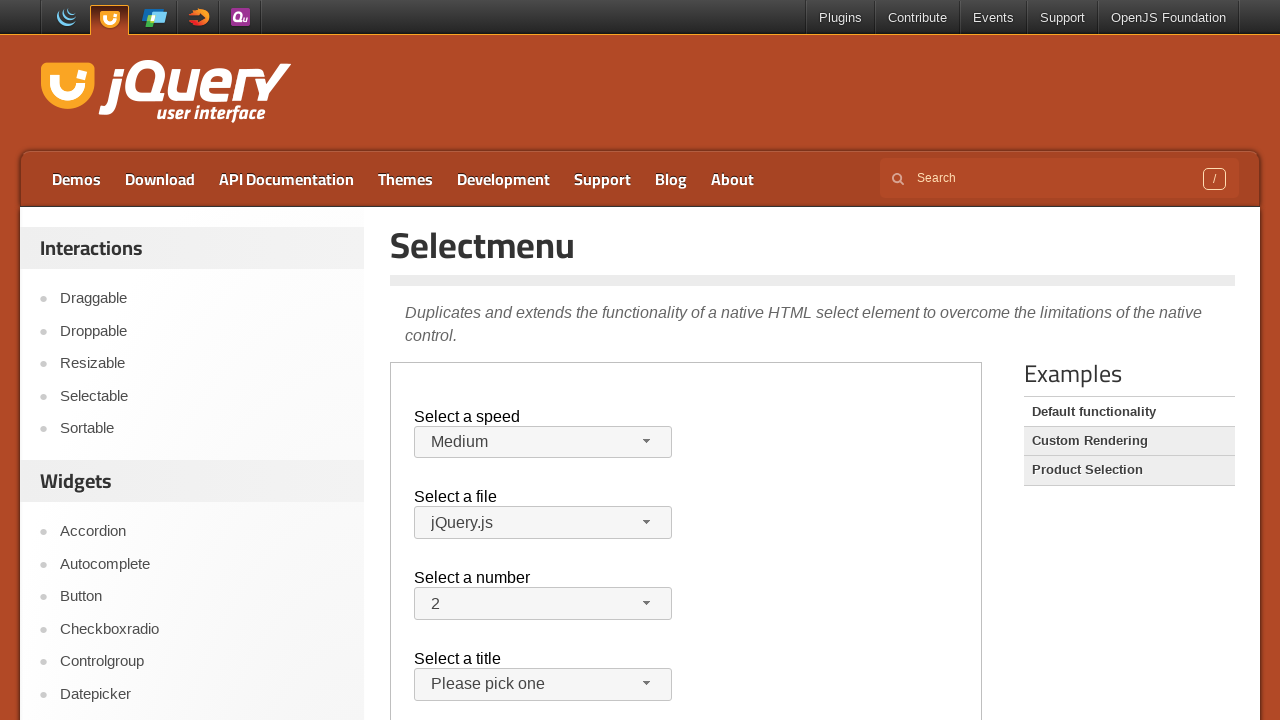

Clicked speed dropdown button at (543, 442) on iframe.demo-frame >> internal:control=enter-frame >> #speed-button
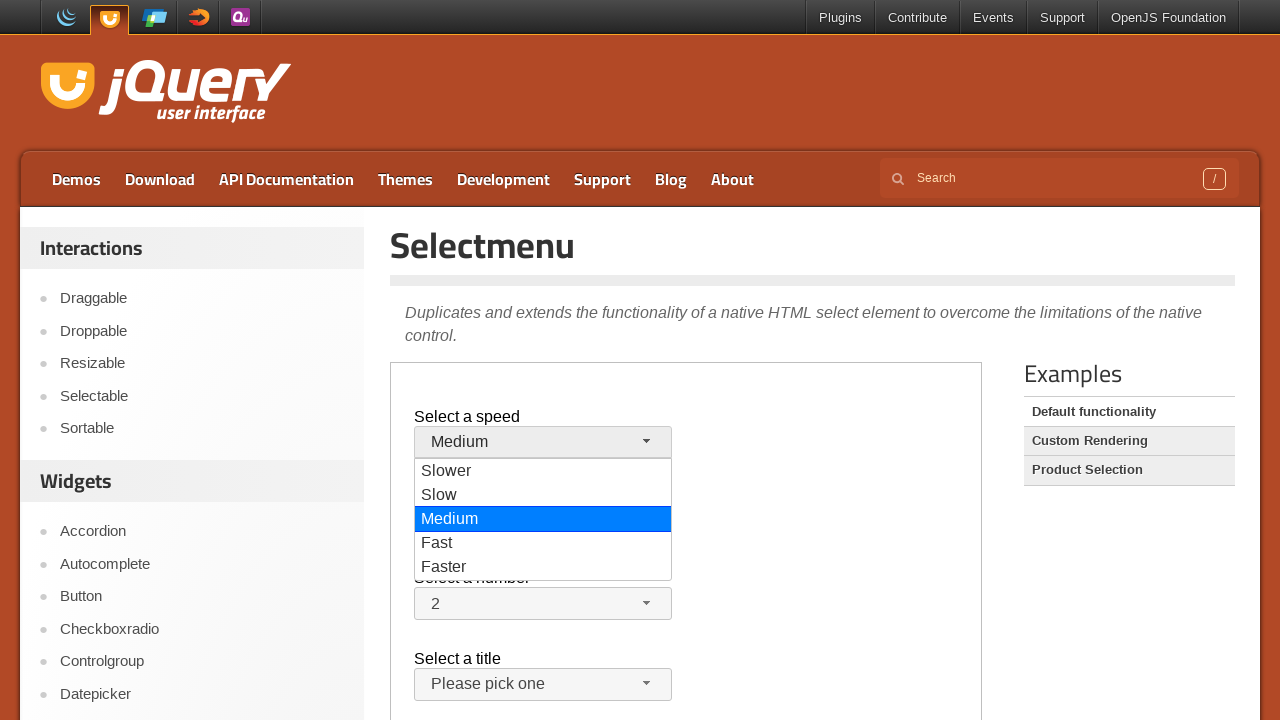

Selected 'Slow' option from speed dropdown at (543, 544) on iframe.demo-frame >> internal:control=enter-frame >> #ui-id-4
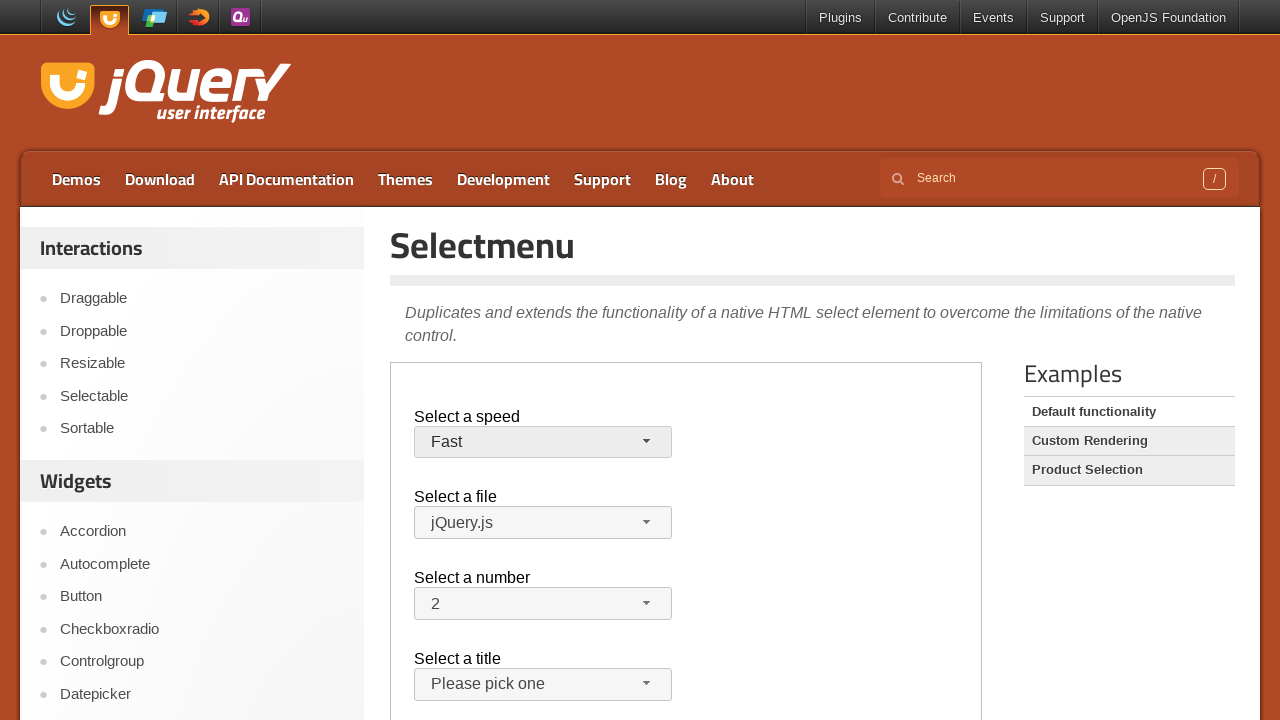

Clicked salutation dropdown button at (533, 685) on iframe.demo-frame >> internal:control=enter-frame >> #salutation-button > .ui-se
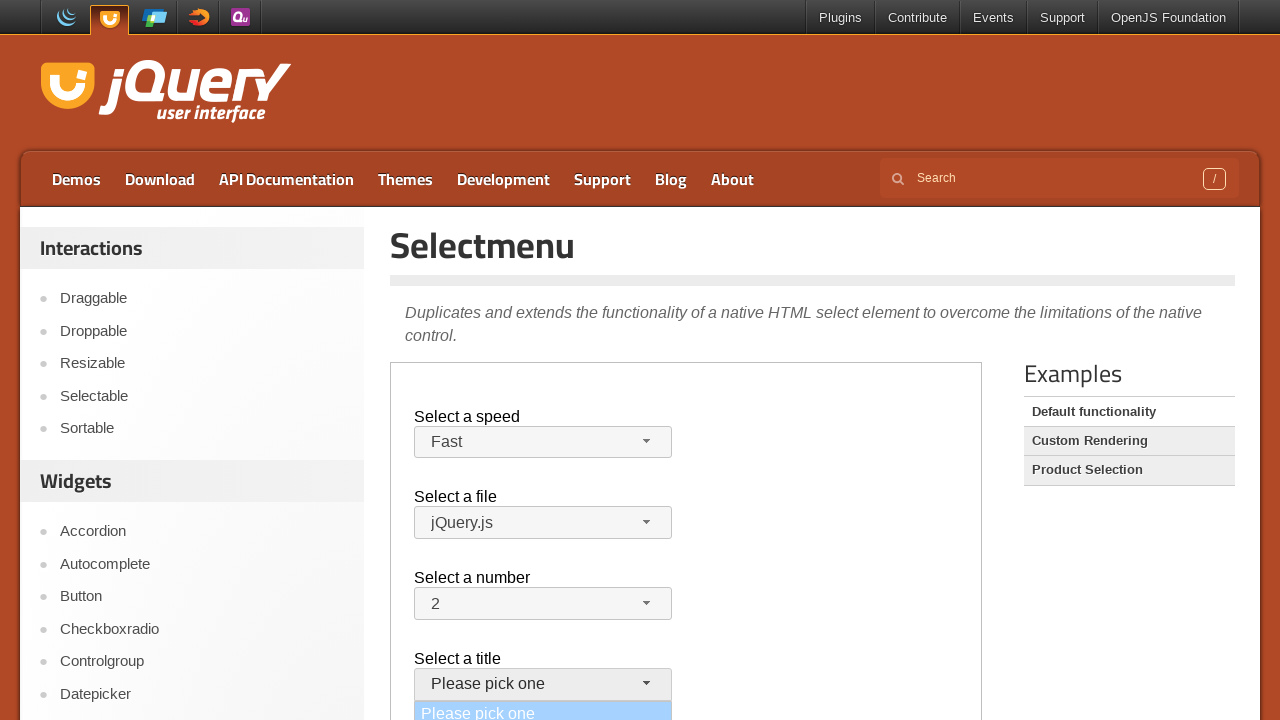

Selected option from salutation dropdown at (543, 360) on iframe.demo-frame >> internal:control=enter-frame >> #ui-id-7
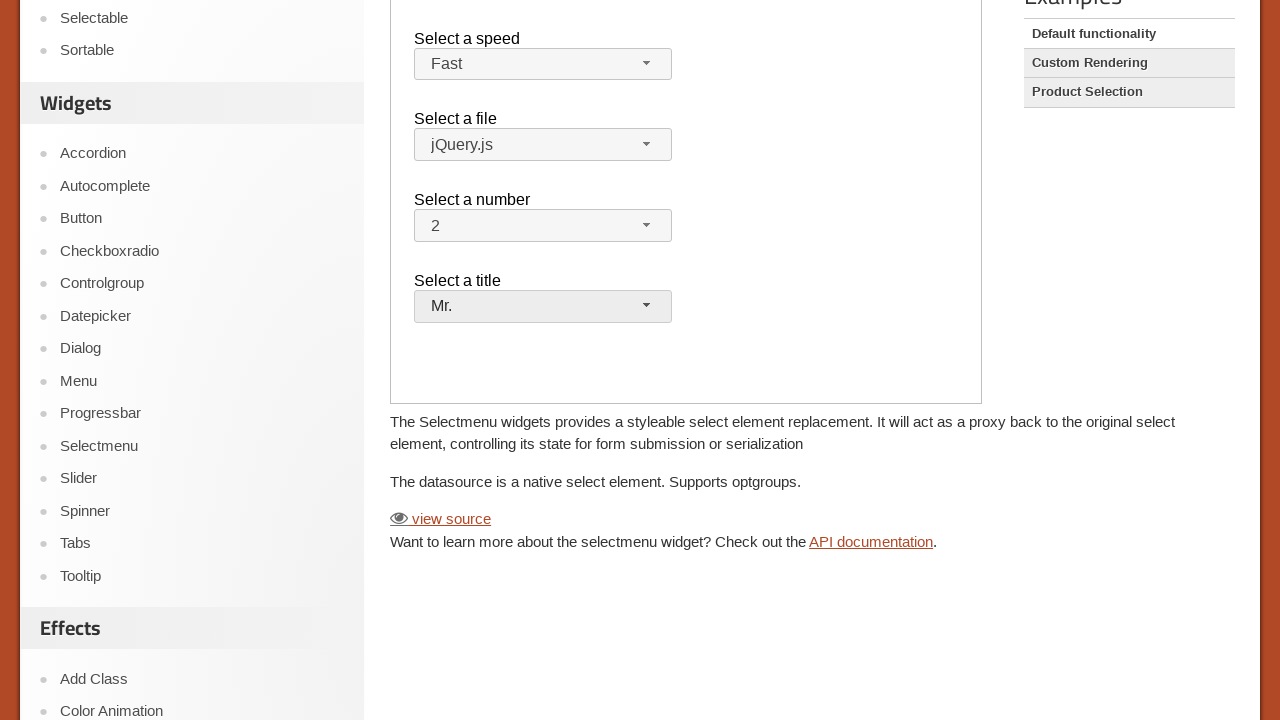

Clicked number dropdown button at (533, 226) on iframe.demo-frame >> internal:control=enter-frame >> #number-button > .ui-select
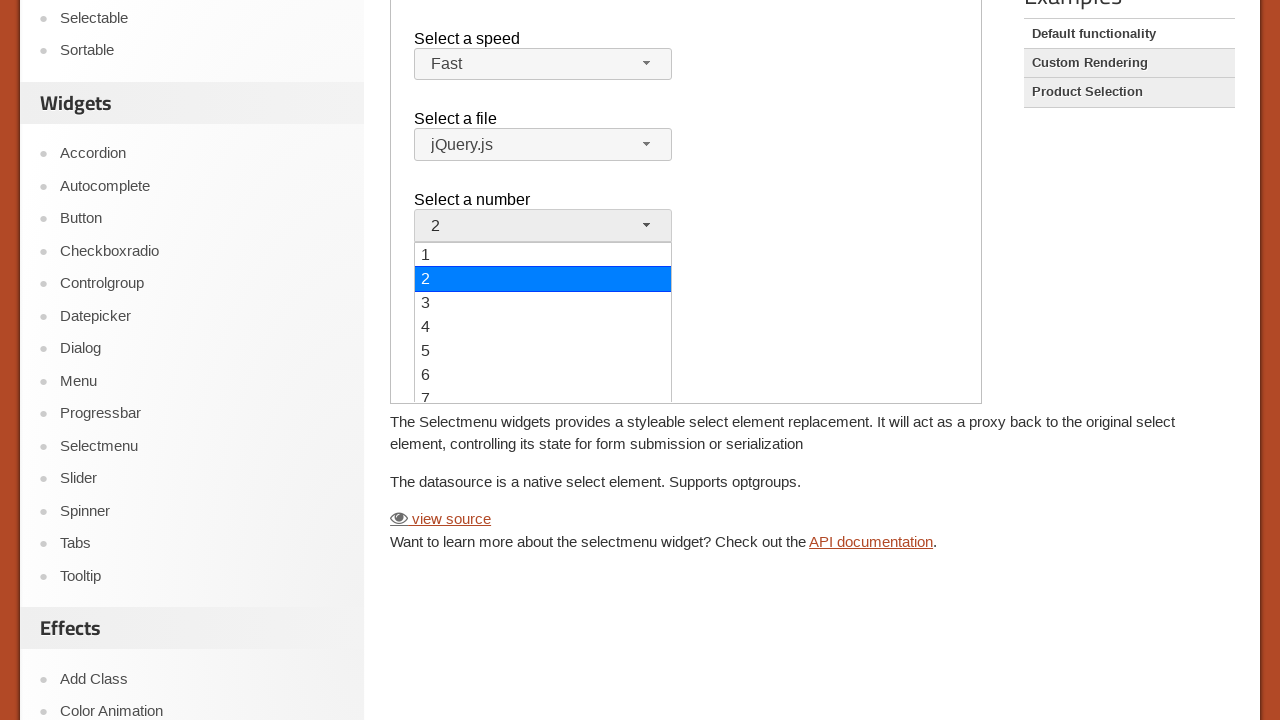

Selected option from number dropdown at (543, 351) on iframe.demo-frame >> internal:control=enter-frame >> #ui-id-16
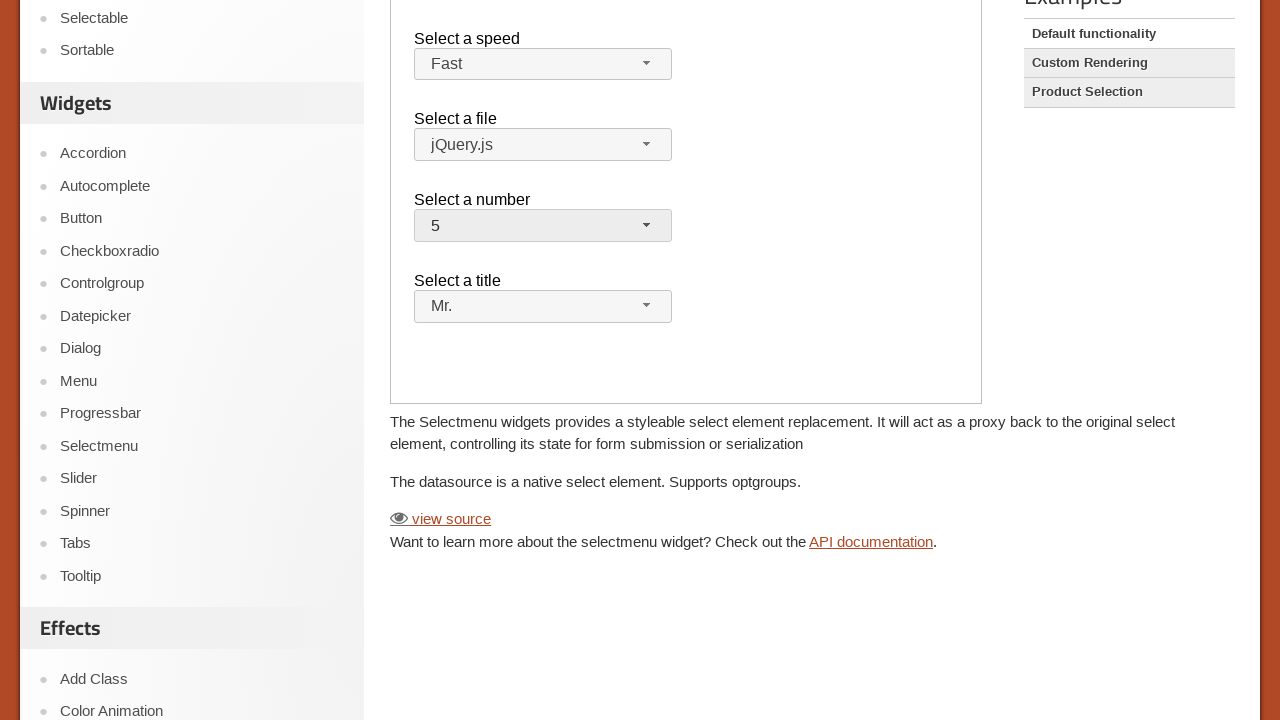

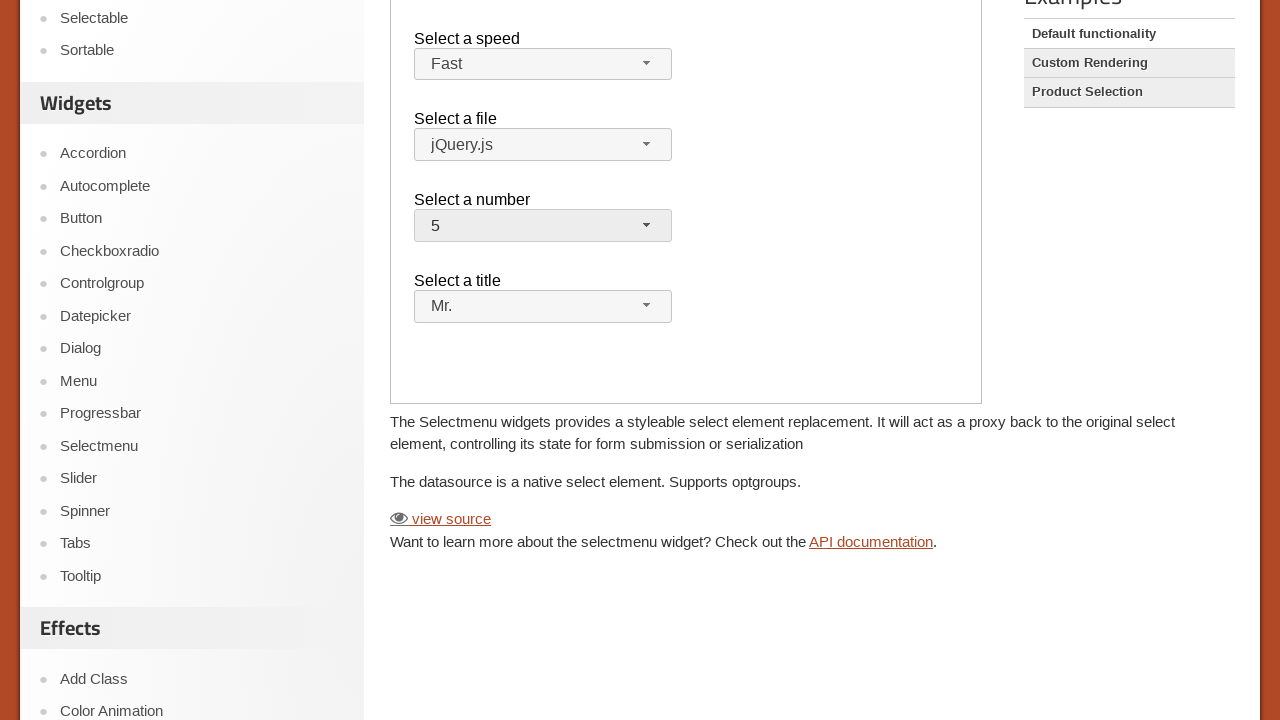